Automates the Kirby Cafe reservation process by accepting terms and conditions, selecting the number of guests, choosing a date from the calendar, and selecting a time slot.

Starting URL: https://kirbycafe-reserve.com/guest/tokyo/

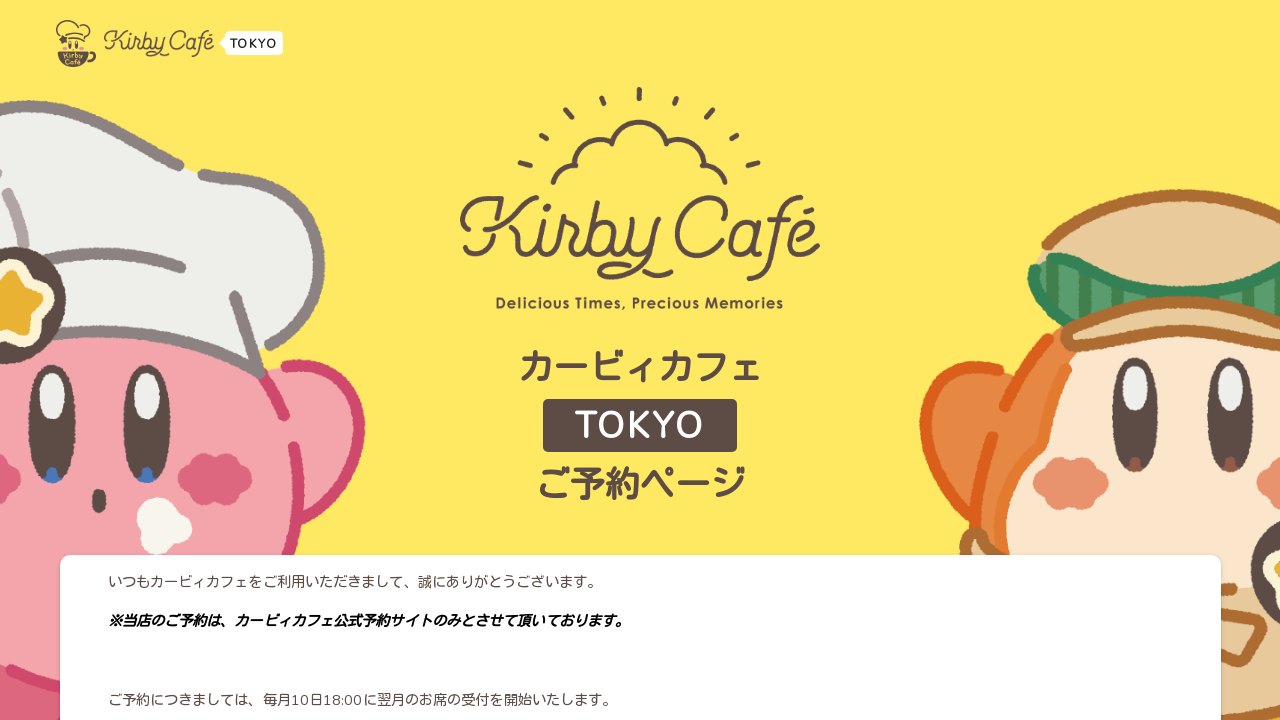

Waited for terms and conditions confirmation button to be visible
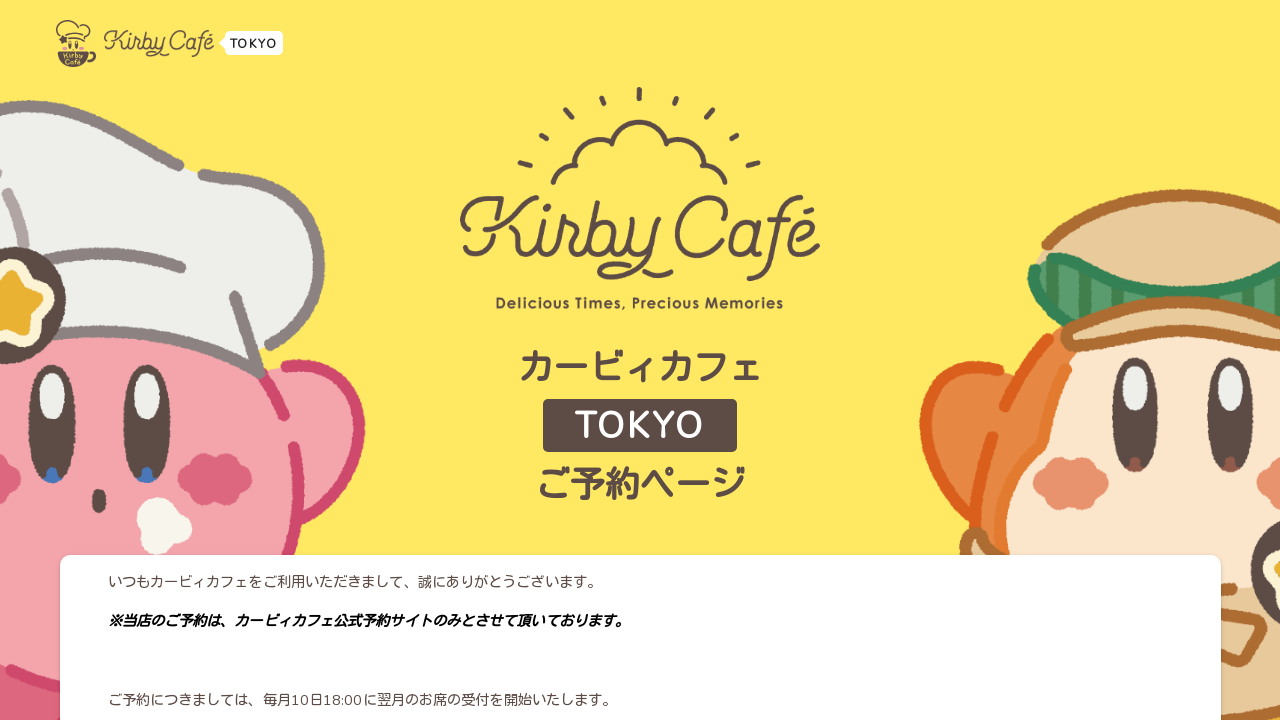

Clicked terms and conditions confirmation checkbox at (656, 568) on xpath=//*[contains(text(),'上記の内容を確認しました')]
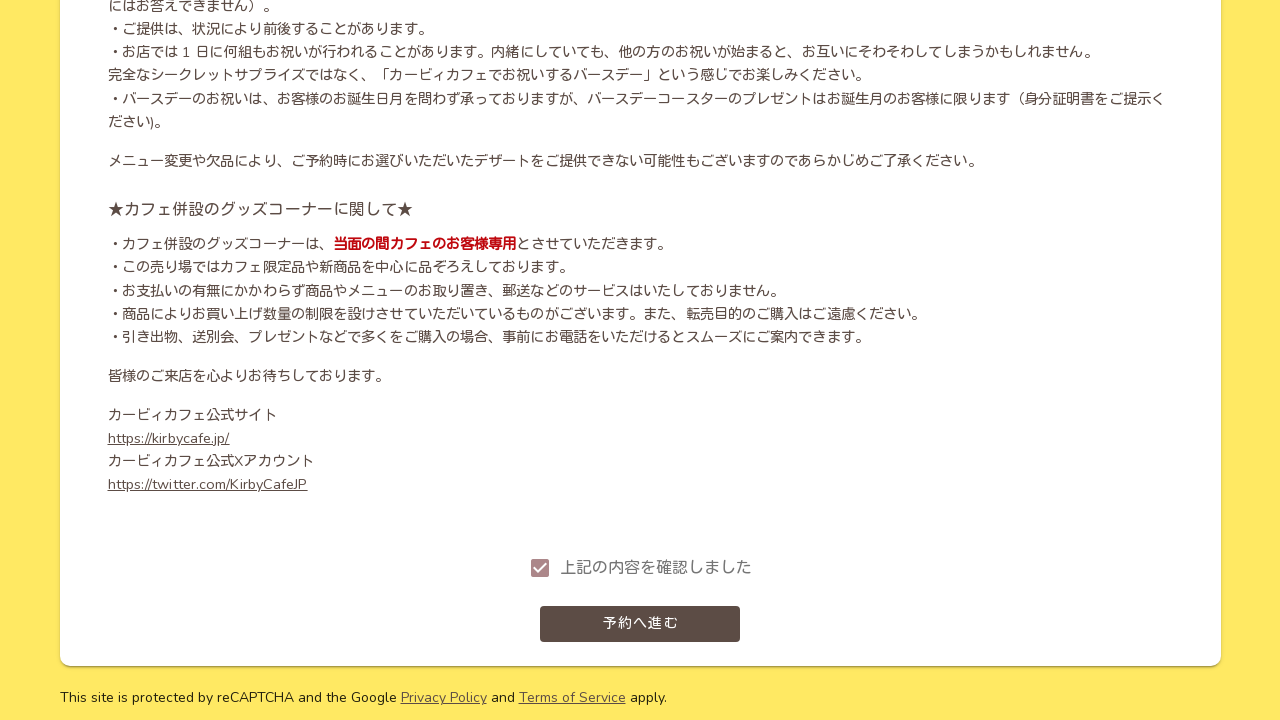

Clicked proceed to reservation button at (640, 624) on xpath=//*[contains(text(),'予約へ進む')]
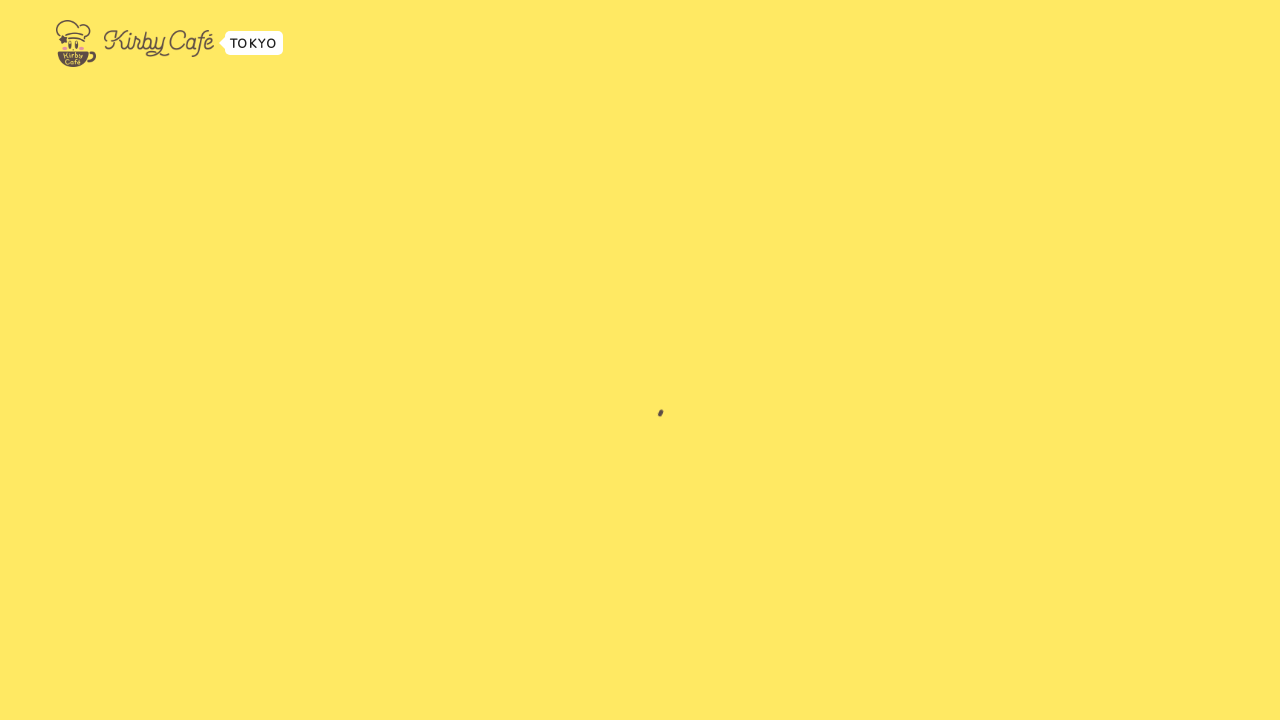

Waited for popup acknowledgment button to be visible
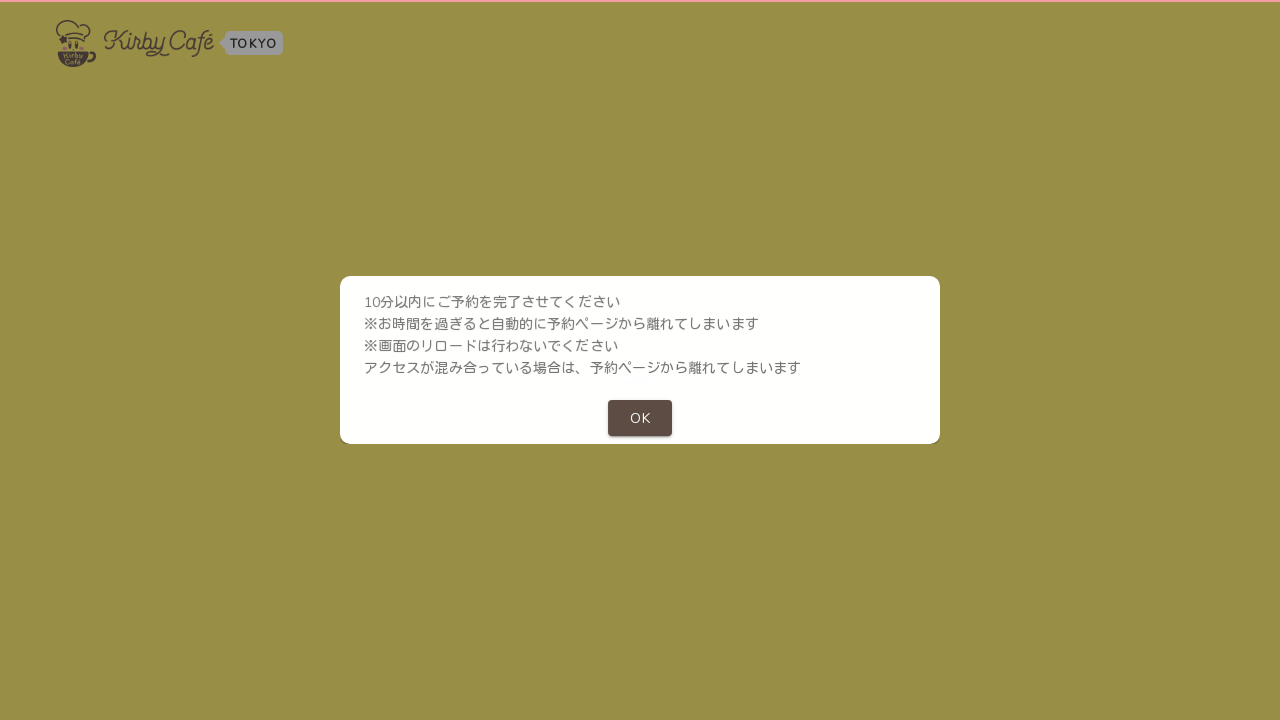

Clicked popup acknowledgment button at (640, 418) on xpath=/html/body/div/div/div/div[1]/div/div/div[2]/button
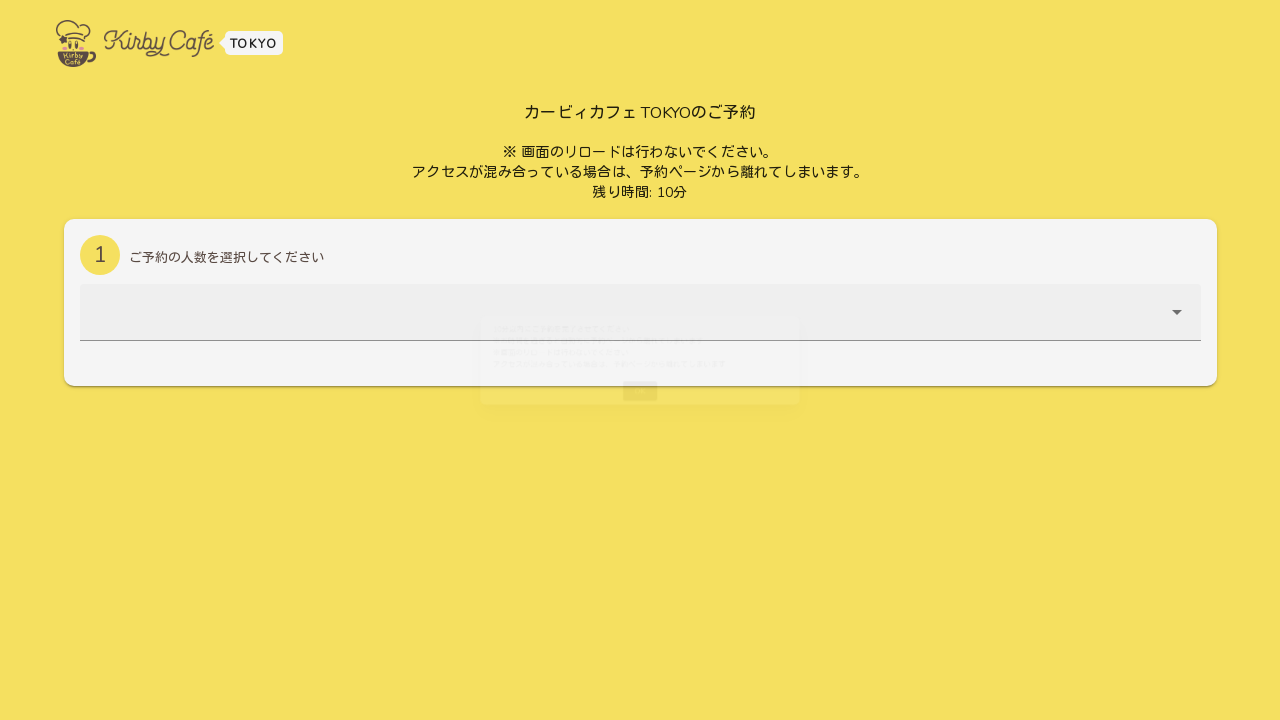

Clicked number of guests dropdown menu at (640, 327) on div.v-input.theme--light.v-text-field.v-text-field--filled.v-text-field--is-boot
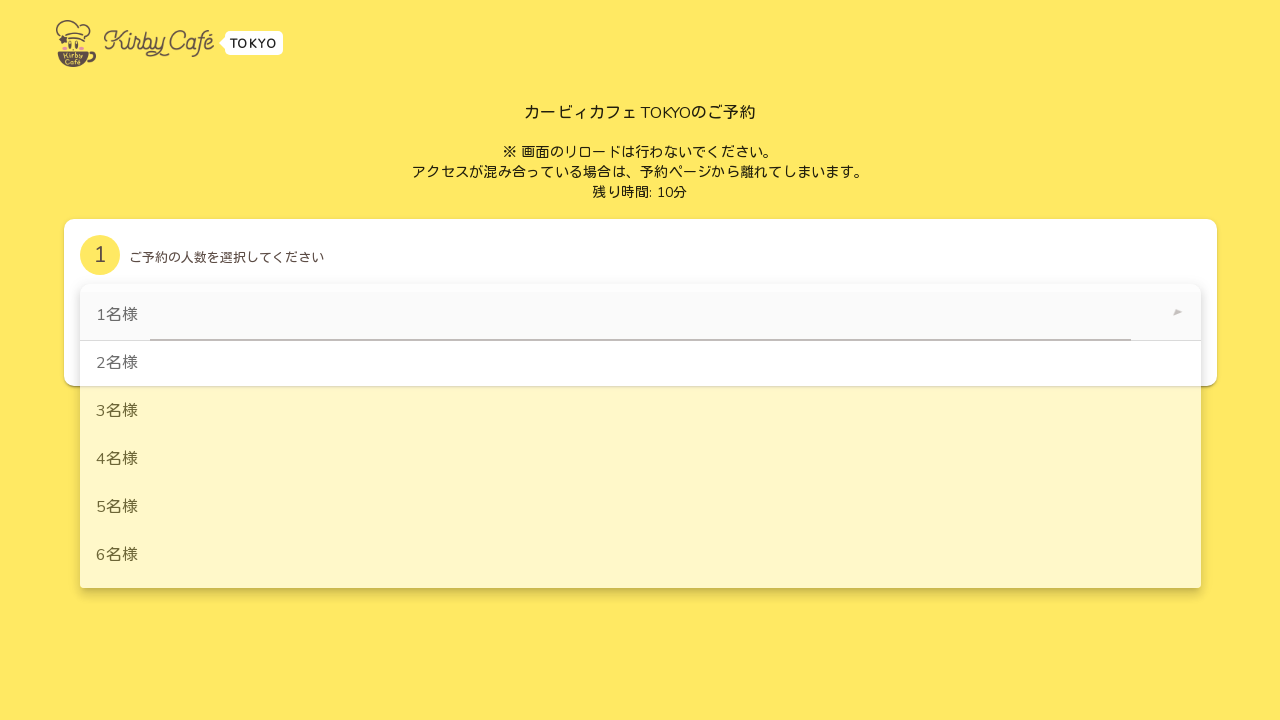

Selected 2 guests from dropdown at (640, 364) on xpath=//div[contains(text(),'2名様')]
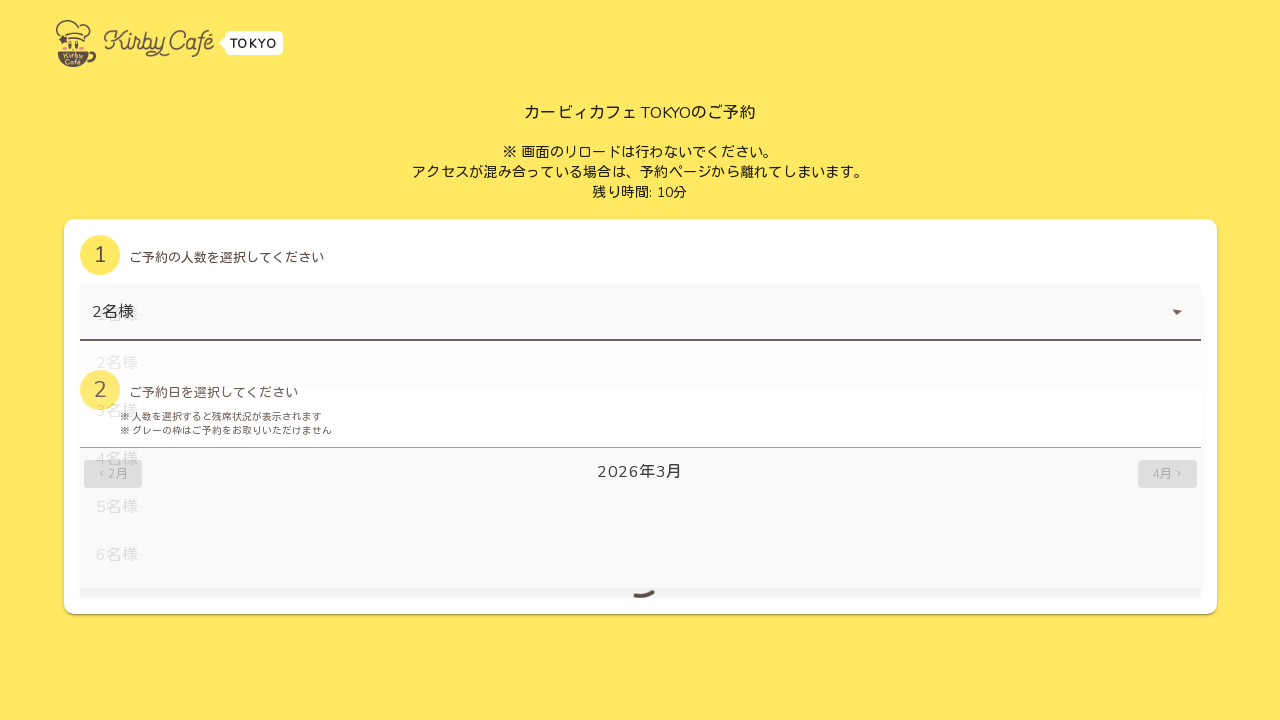

Clicked to select March from calendar at (640, 472) on xpath=//*[contains(text(), '3月')]
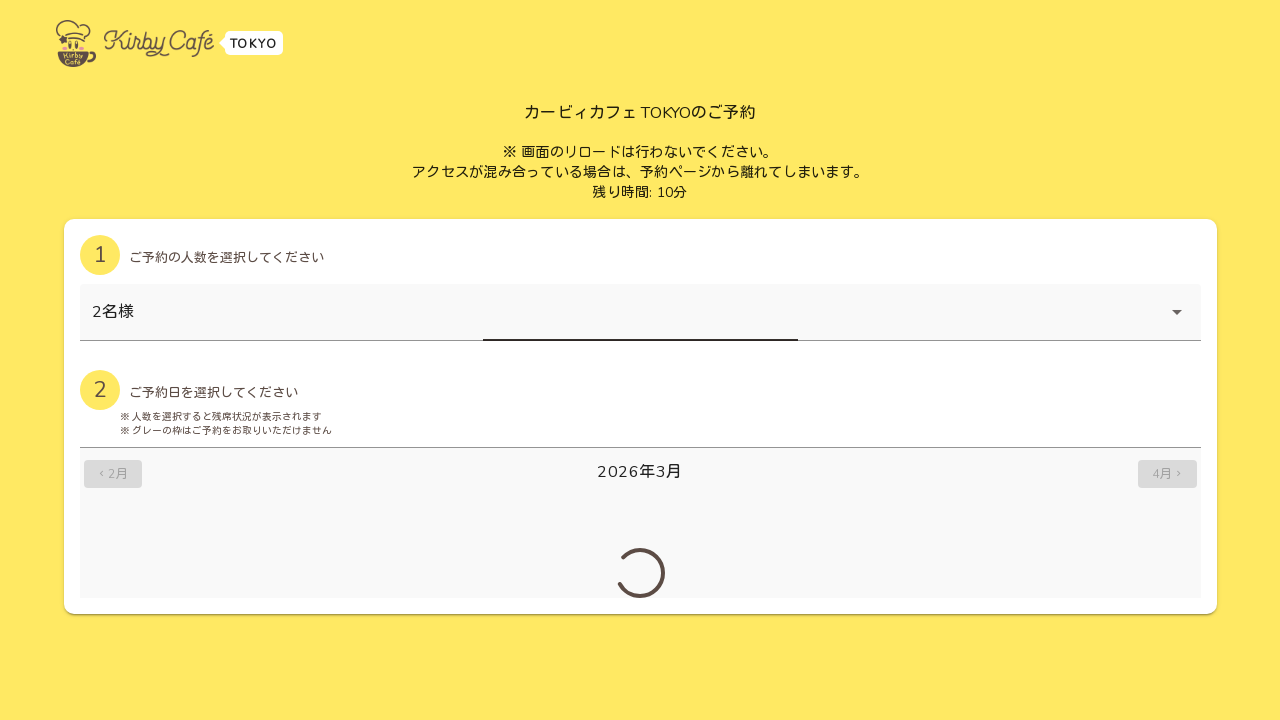

Waited for calendar to update after month selection
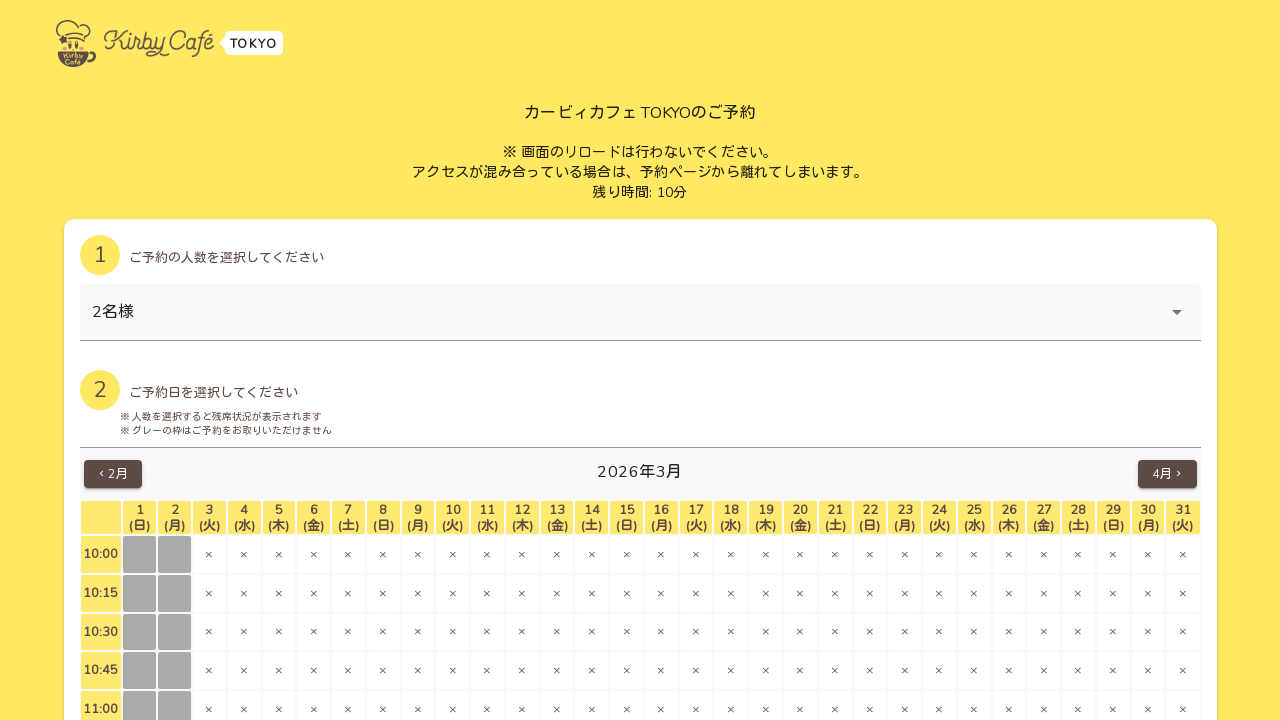

Selected a date and time slot from the calendar grid at (835, 554) on xpath=/html/body/div/div/div/div[3]/div[2]/div/div[1]/div[2]/div[2]/div[2]/table
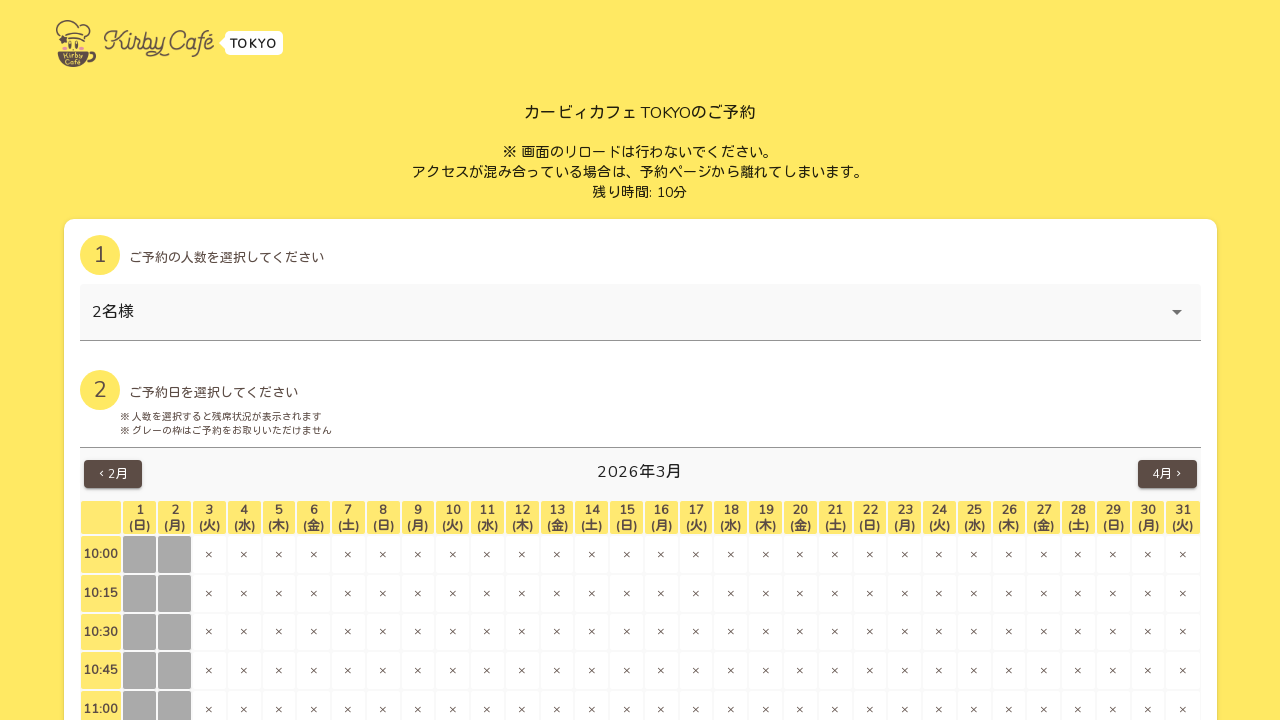

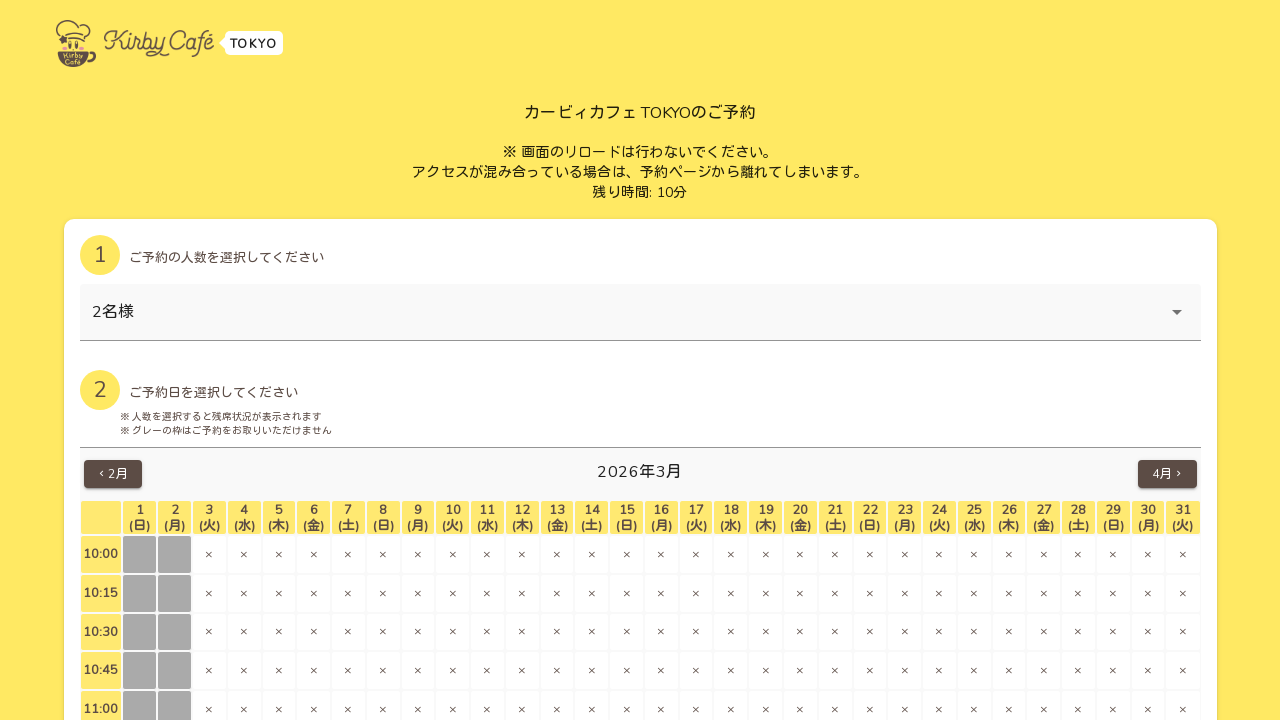